Tests dropdown menu functionality by selecting a day from the date of birth dropdown, verifying the selection, and checking the total number of options

Starting URL: https://www.testotomasyonu.com/form

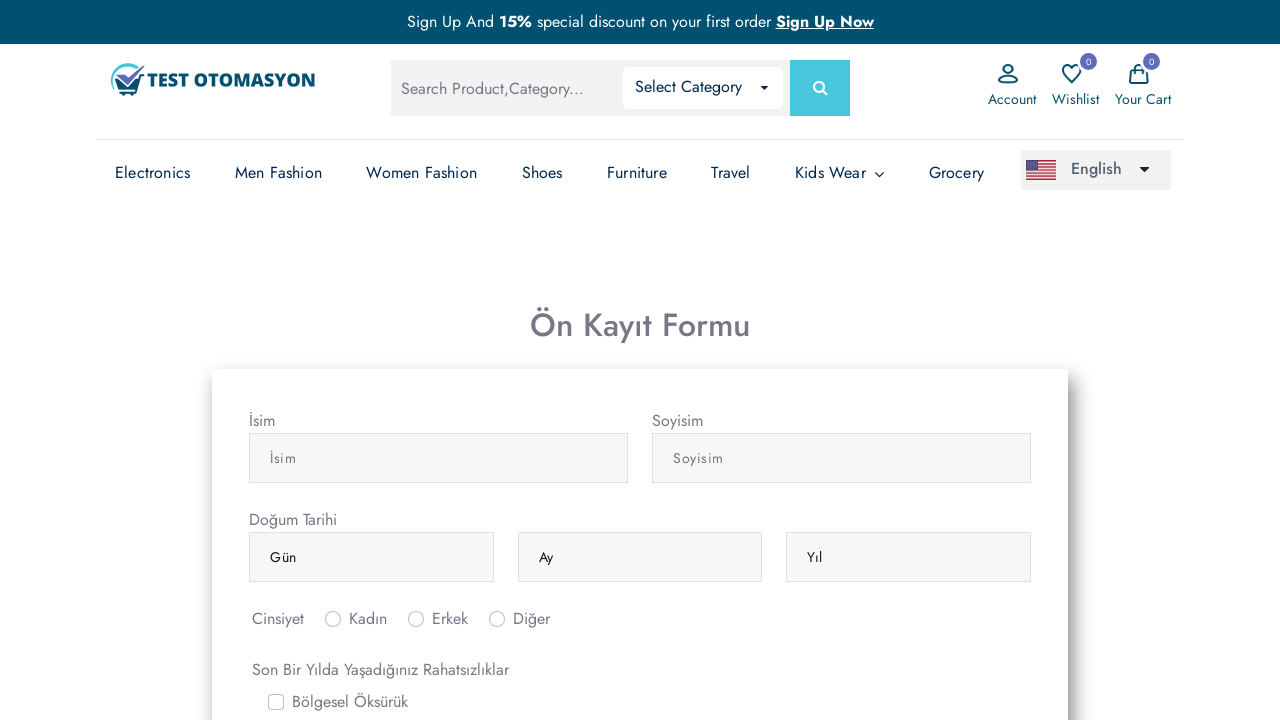

Navigated to form page
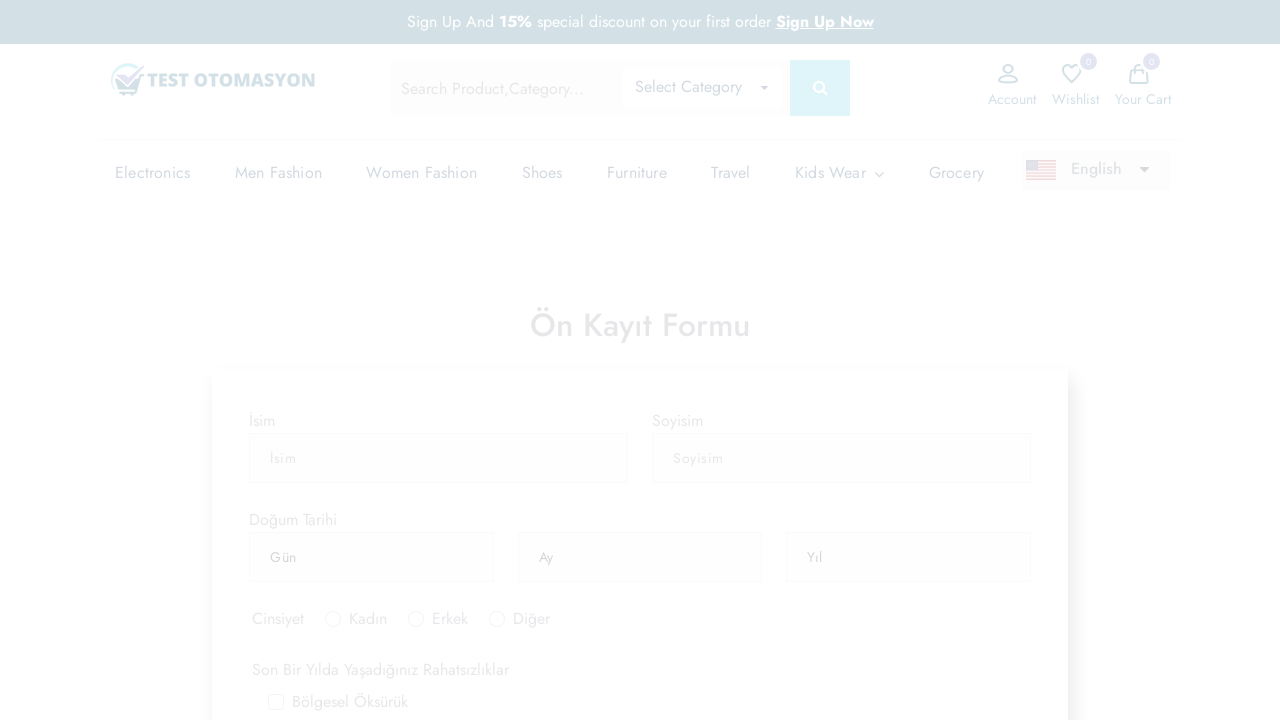

Located day dropdown menu (first select element)
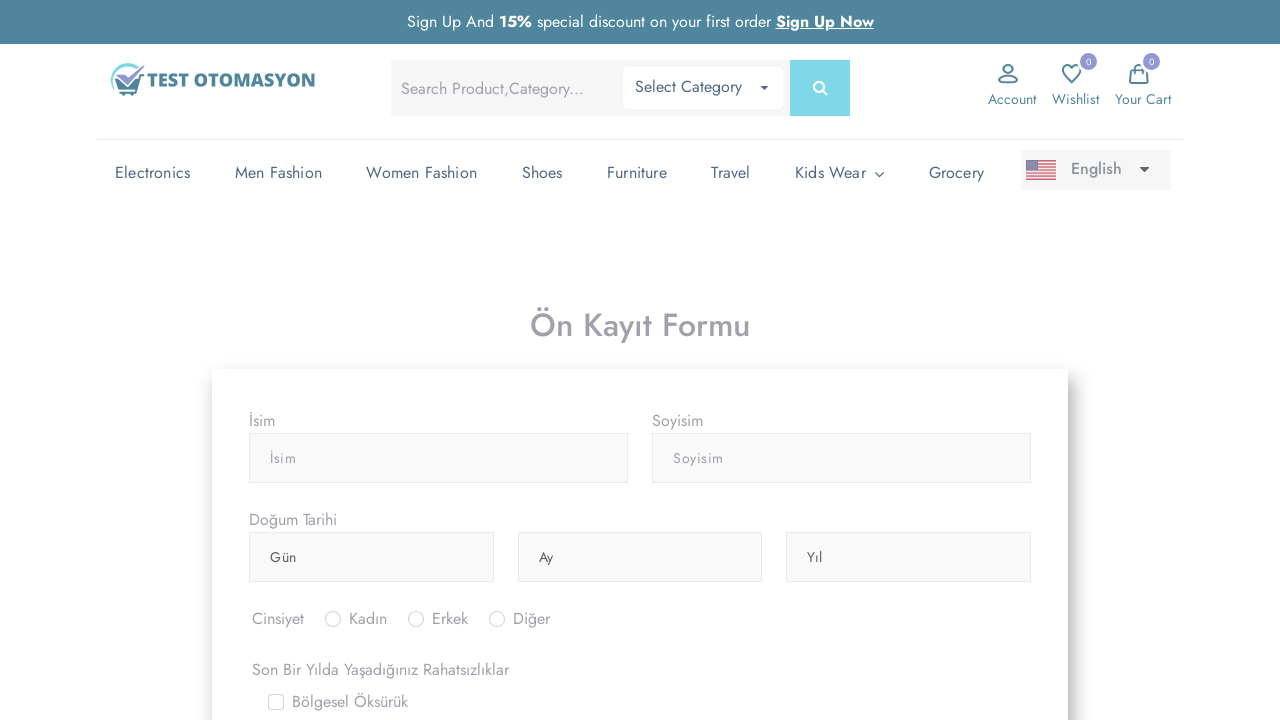

Selected day 5 from dropdown on select.form-control >> nth=0
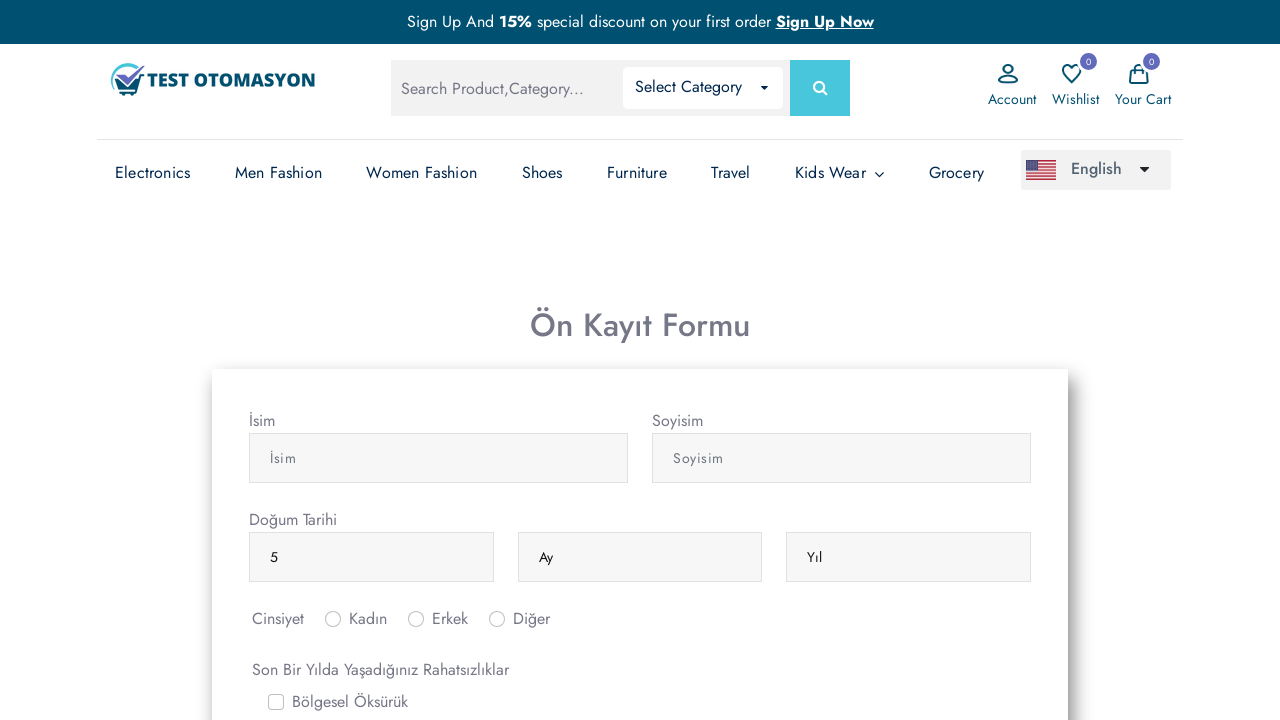

Retrieved selected value from dropdown
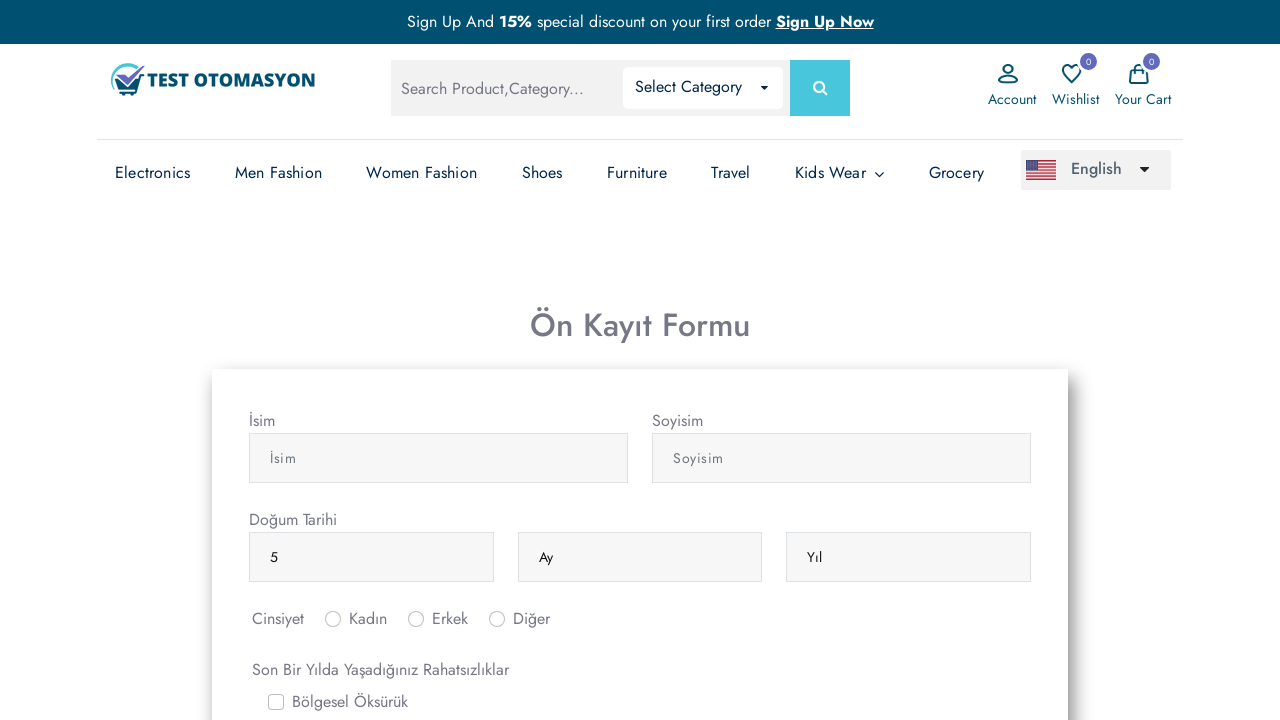

Verified that day 5 is correctly selected
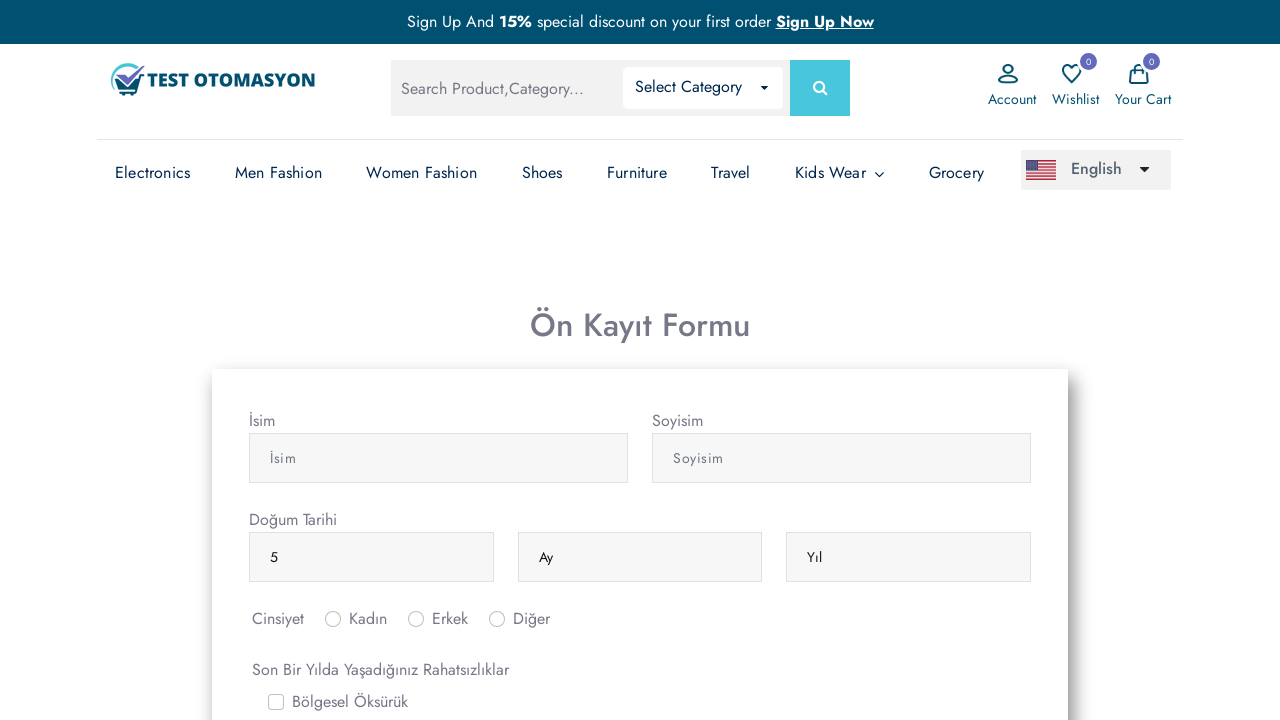

Retrieved all options from day dropdown
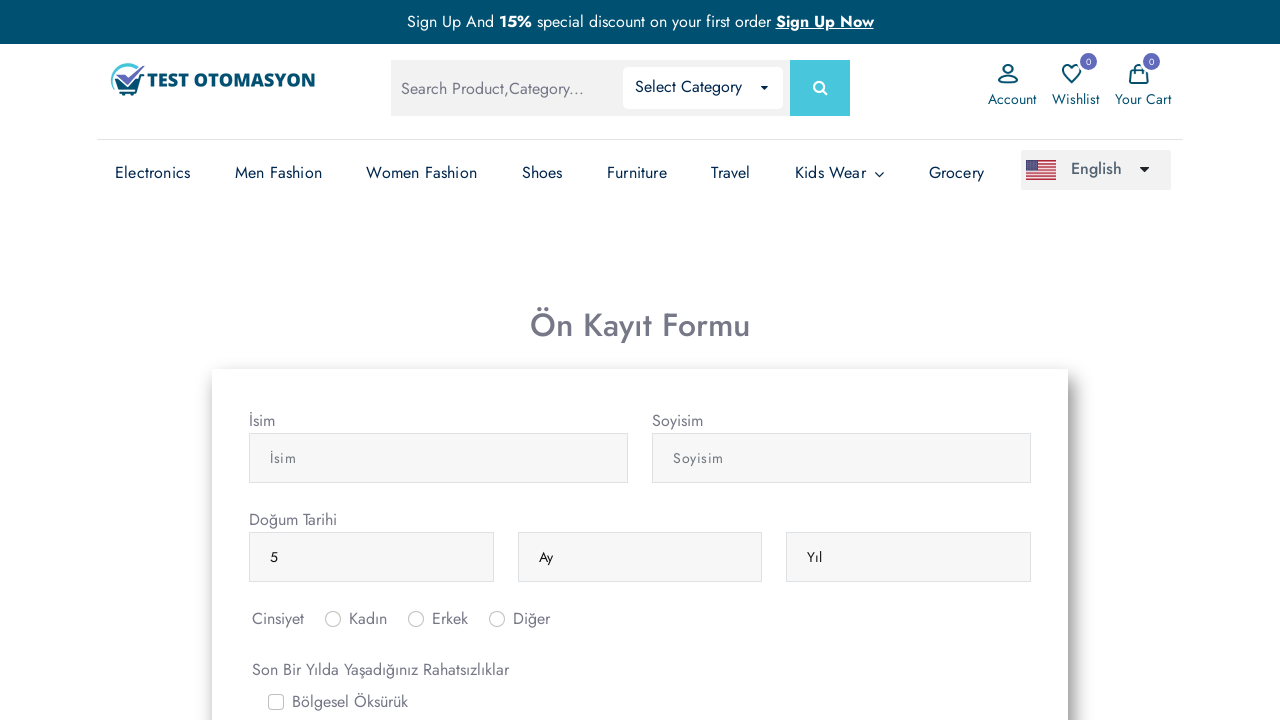

Verified that dropdown contains exactly 32 options
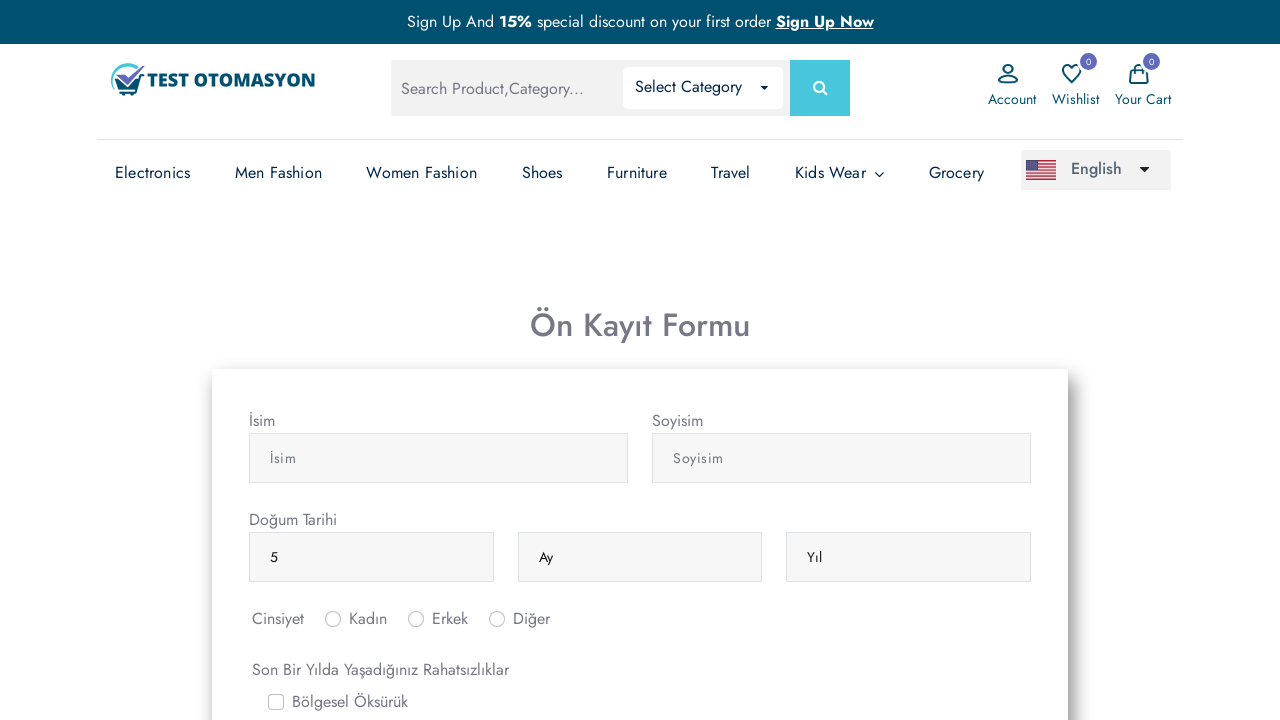

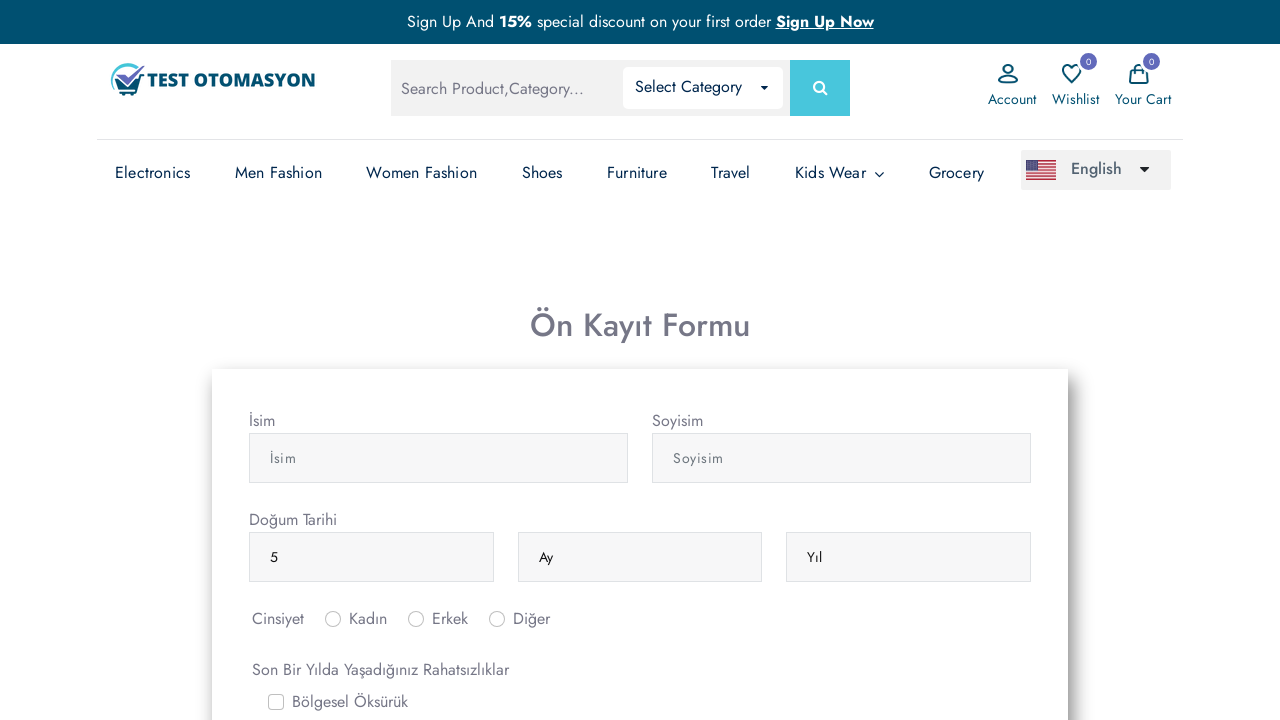